Tests the dreams summary page by clicking the "My Dream" button, switching to a new window, and verifying the counts for good dreams, bad dreams, total dreams, and recurring dreams in a summary table.

Starting URL: https://arjitnigam.github.io/myDreams/

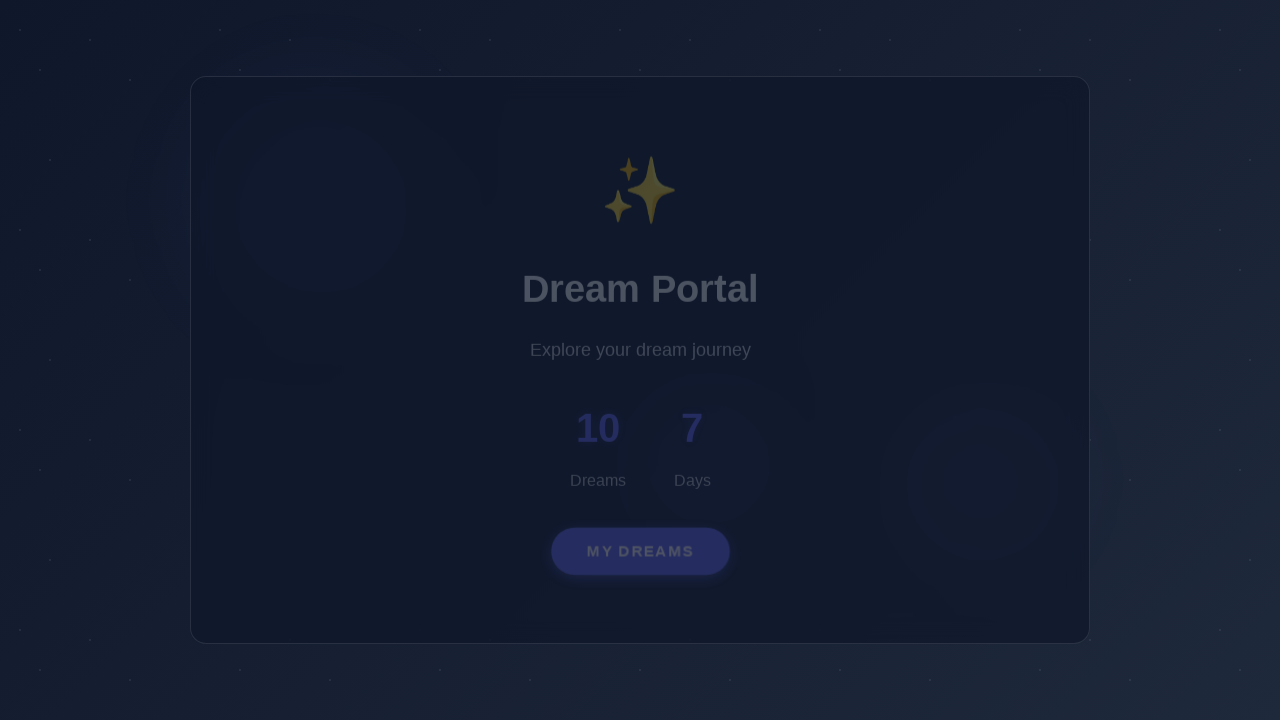

Waited for page to load (4000ms)
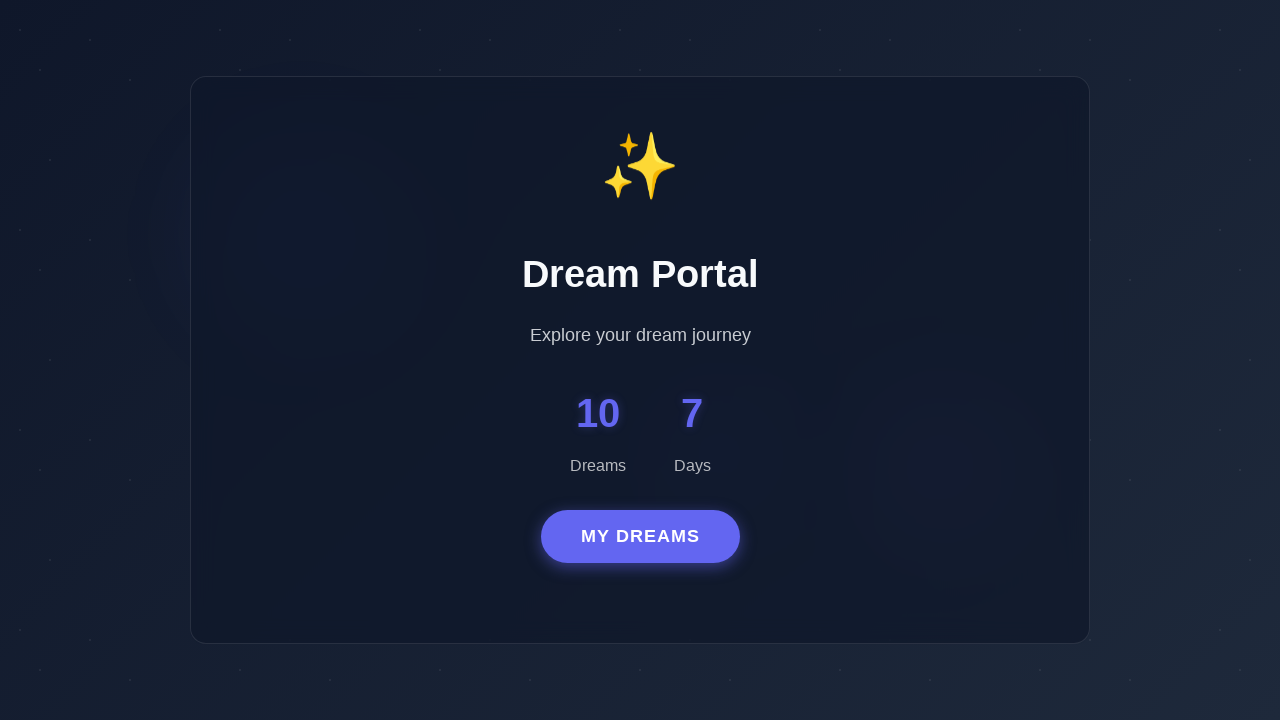

Clicked the 'My Dream' button at (640, 537) on button#dreamButton
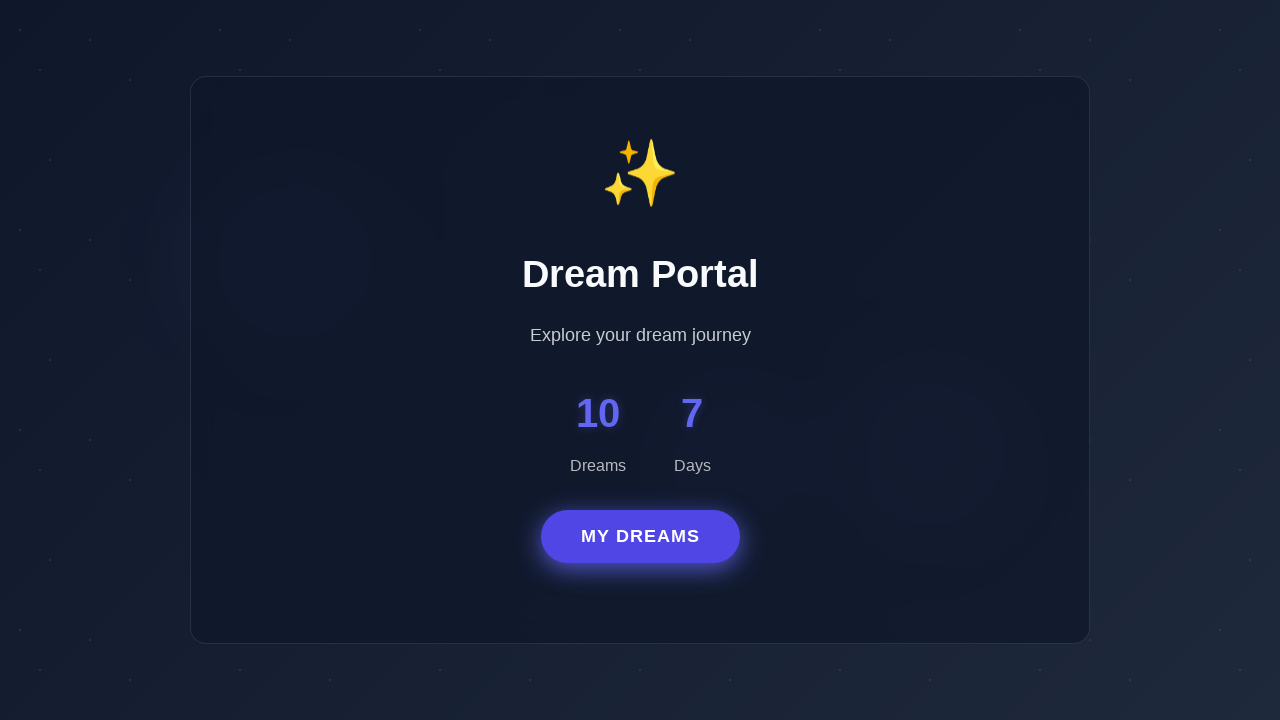

Waited for new window/popup to open (2000ms)
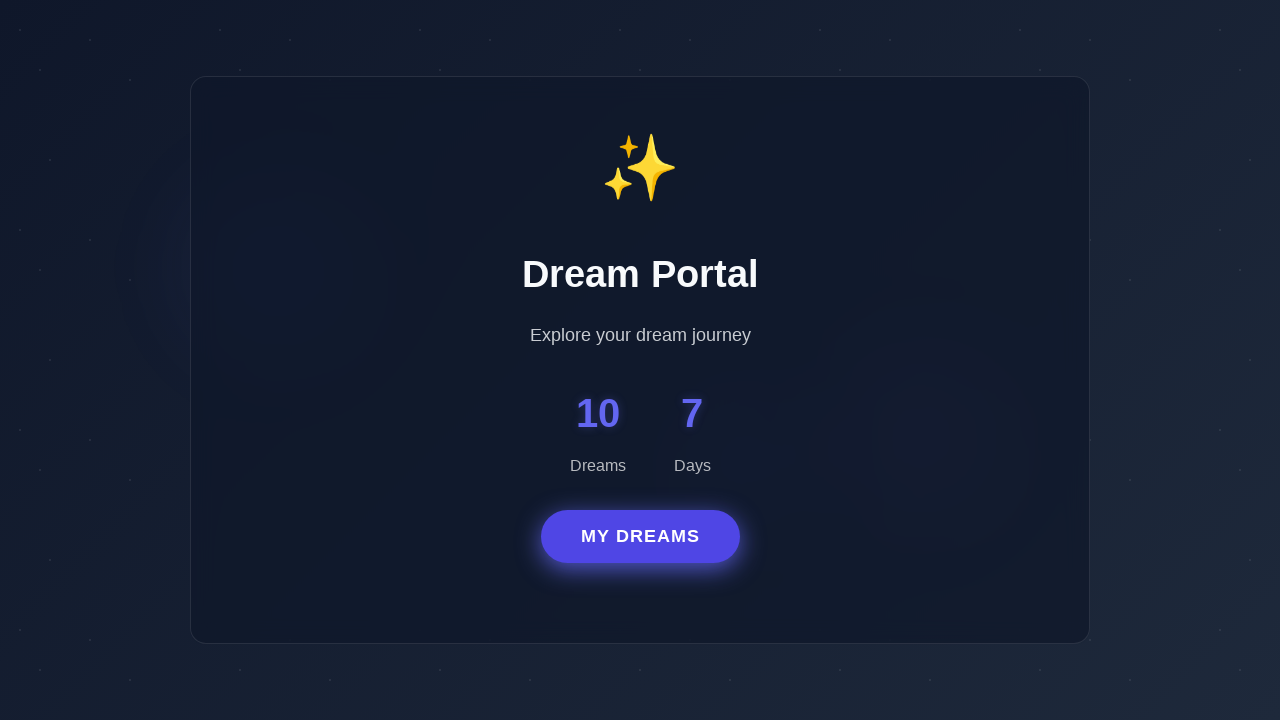

Retrieved all open pages/windows from context
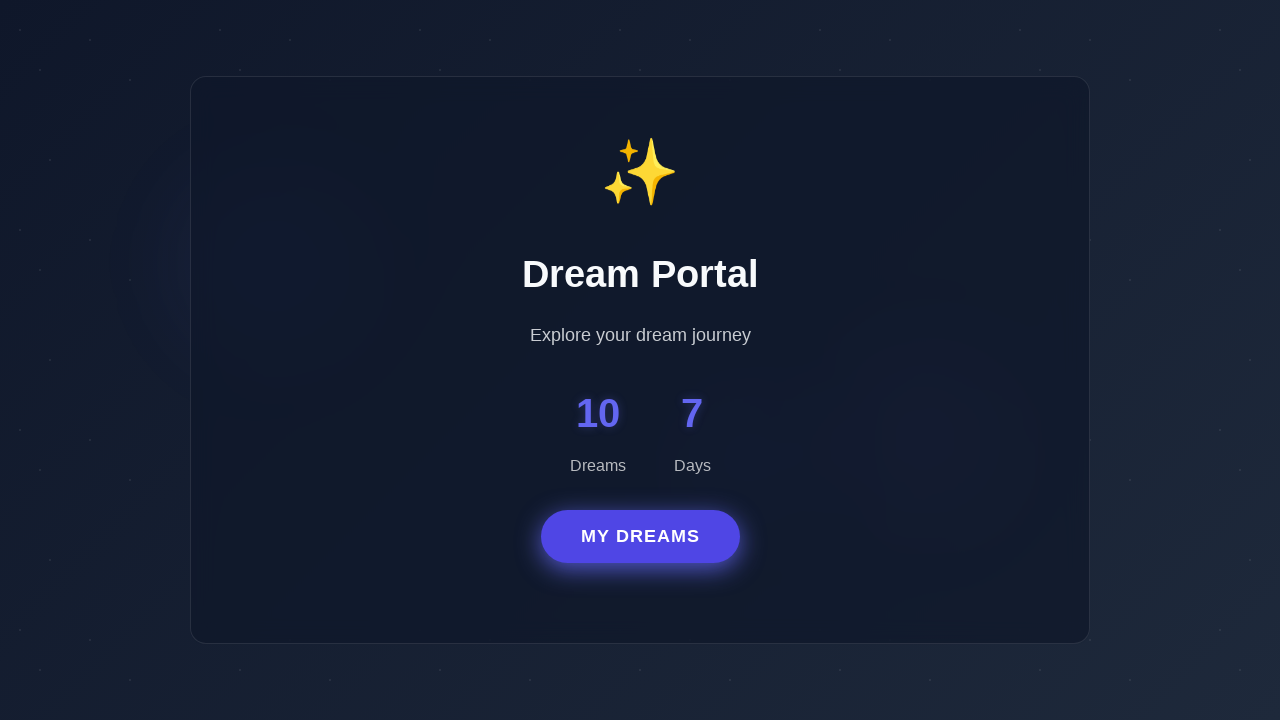

Switched to child window (third window or newest available)
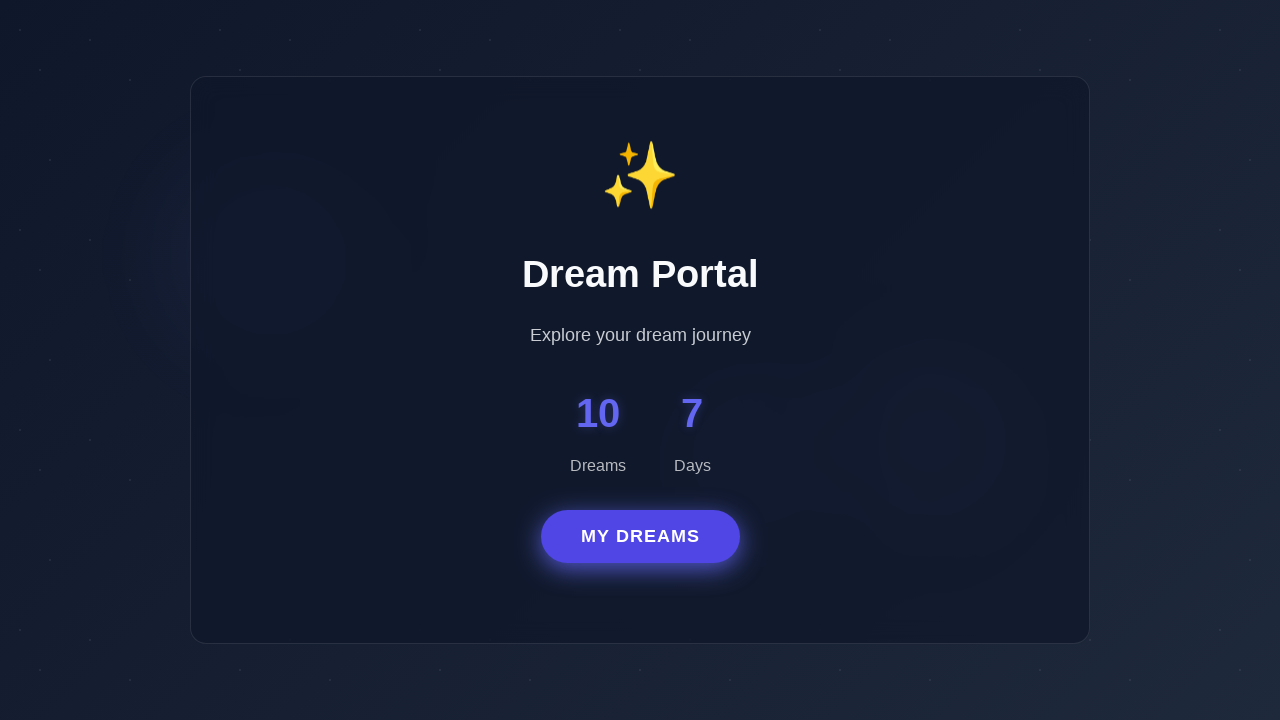

Dreams summary table loaded and visible
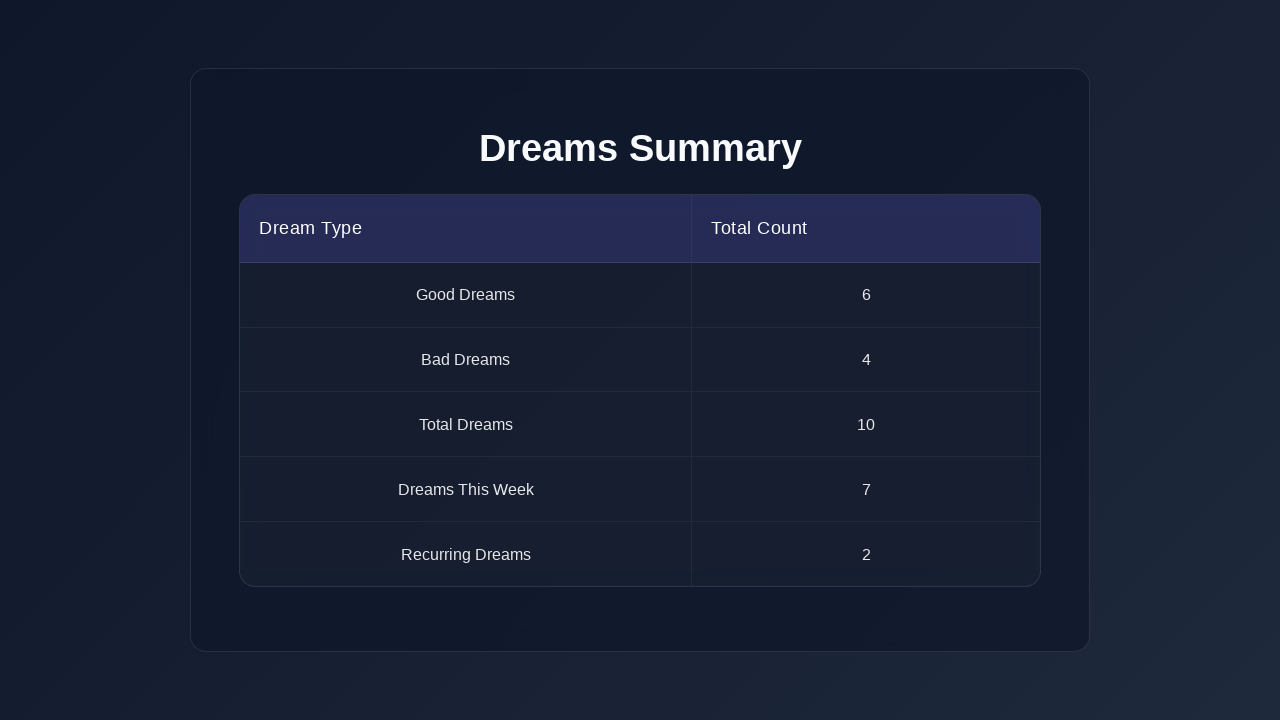

Retrieved Good Dreams count: 6
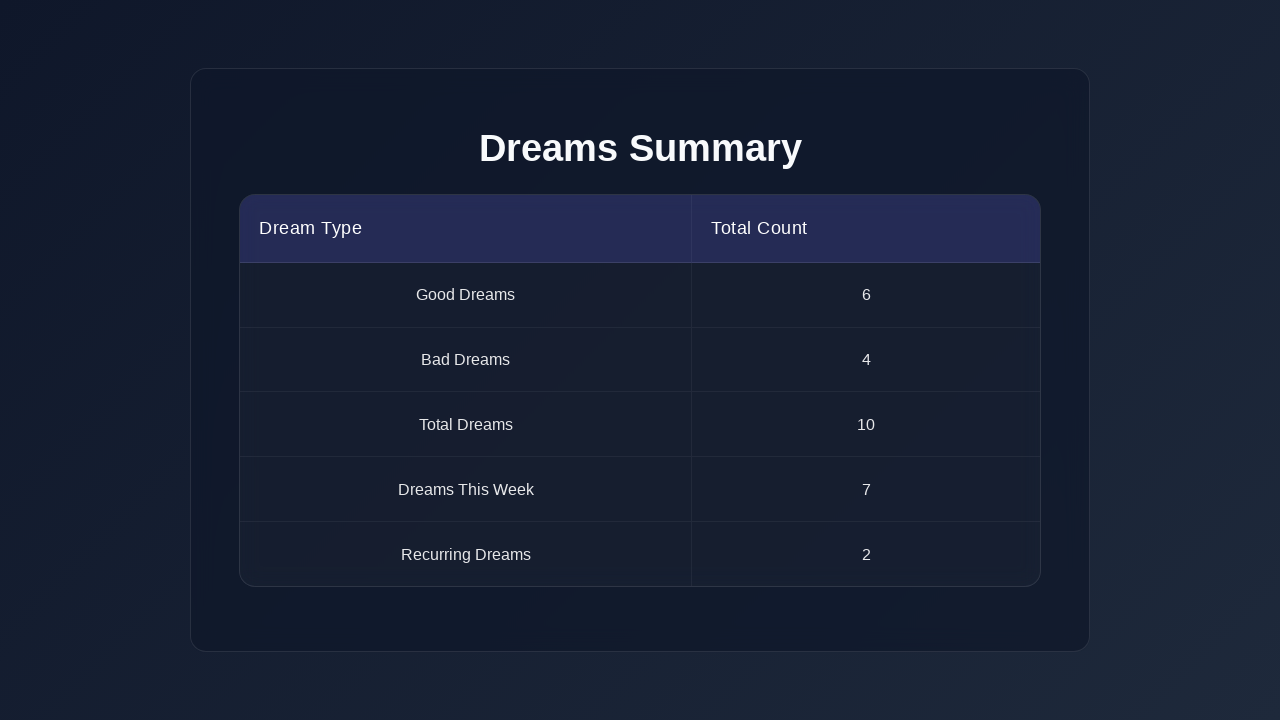

Retrieved Bad Dreams count: 4
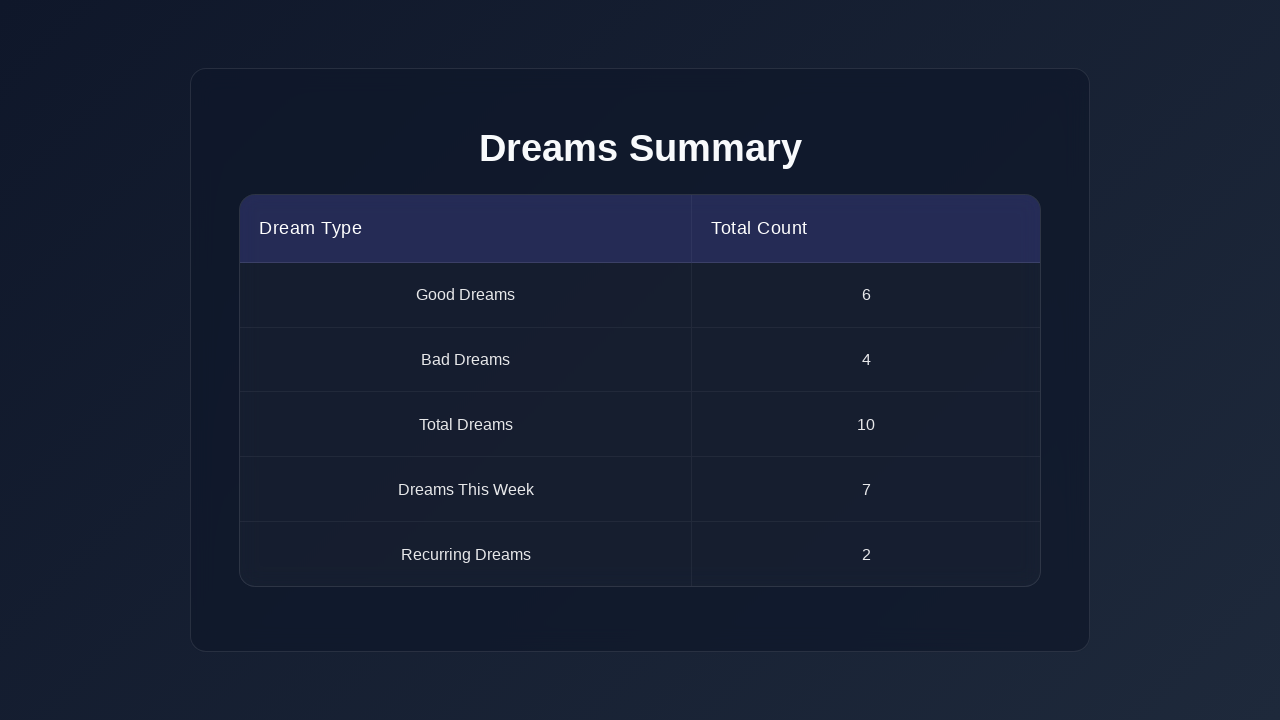

Retrieved Total Dreams count: 10
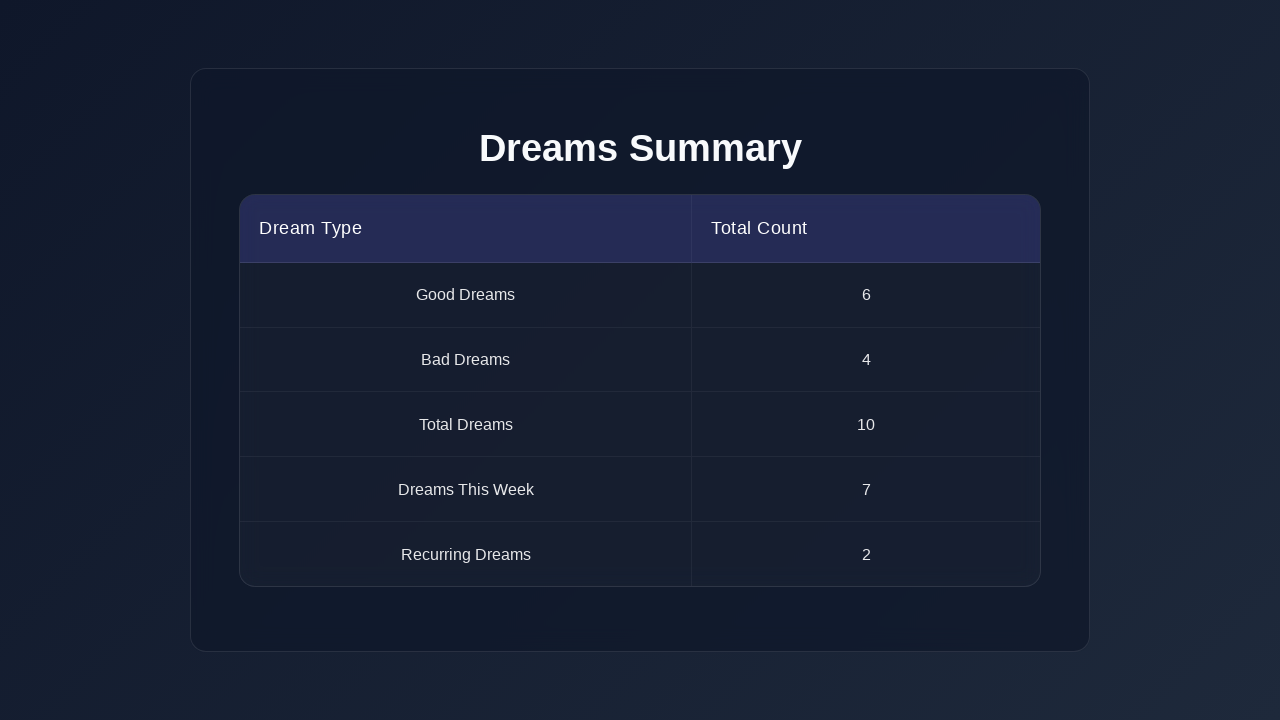

Retrieved Recurring Dreams count: 2
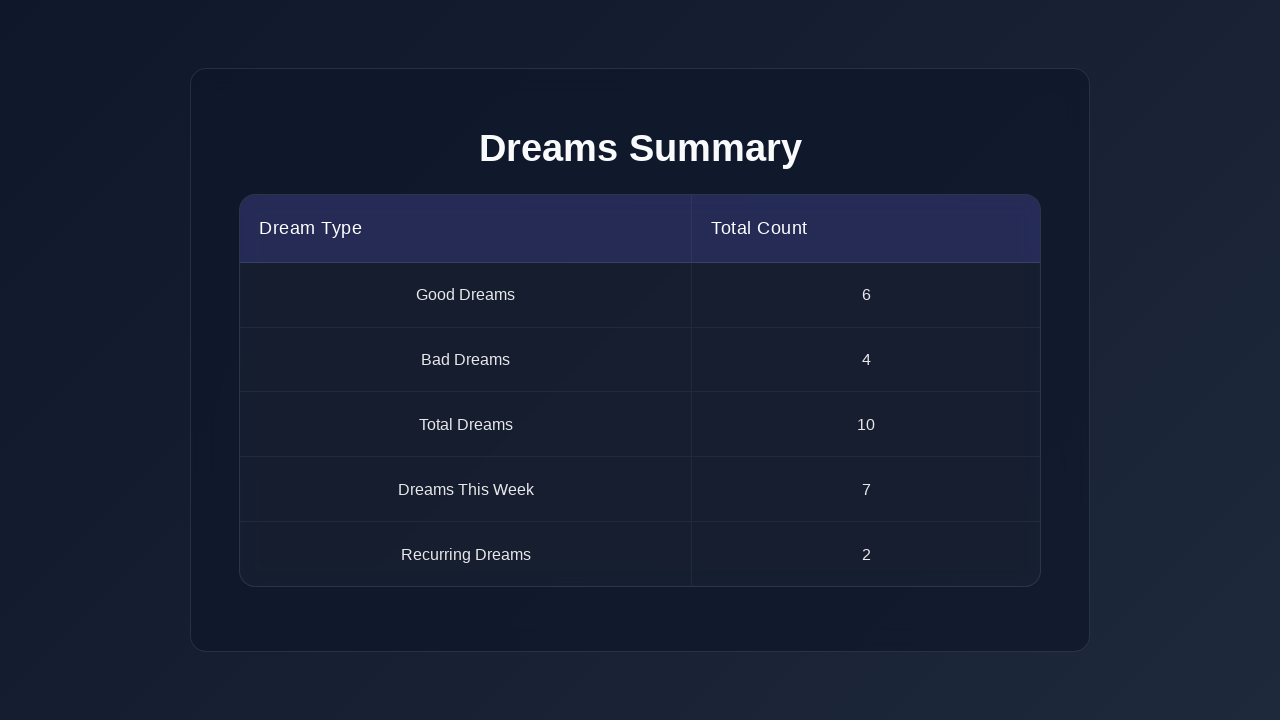

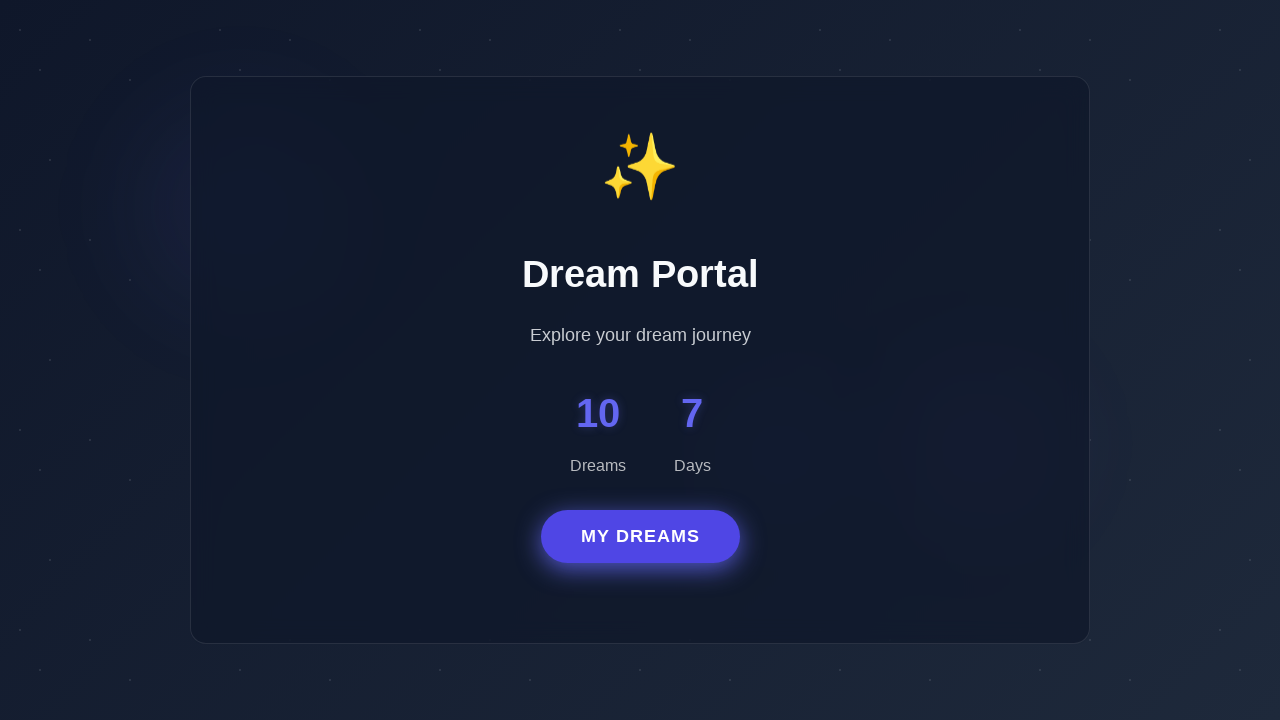